Tests nested frames by verifying page content, checking text in parent frame, and clicking a button within the parent frame

Starting URL: https://play1.automationcamp.ir/frames

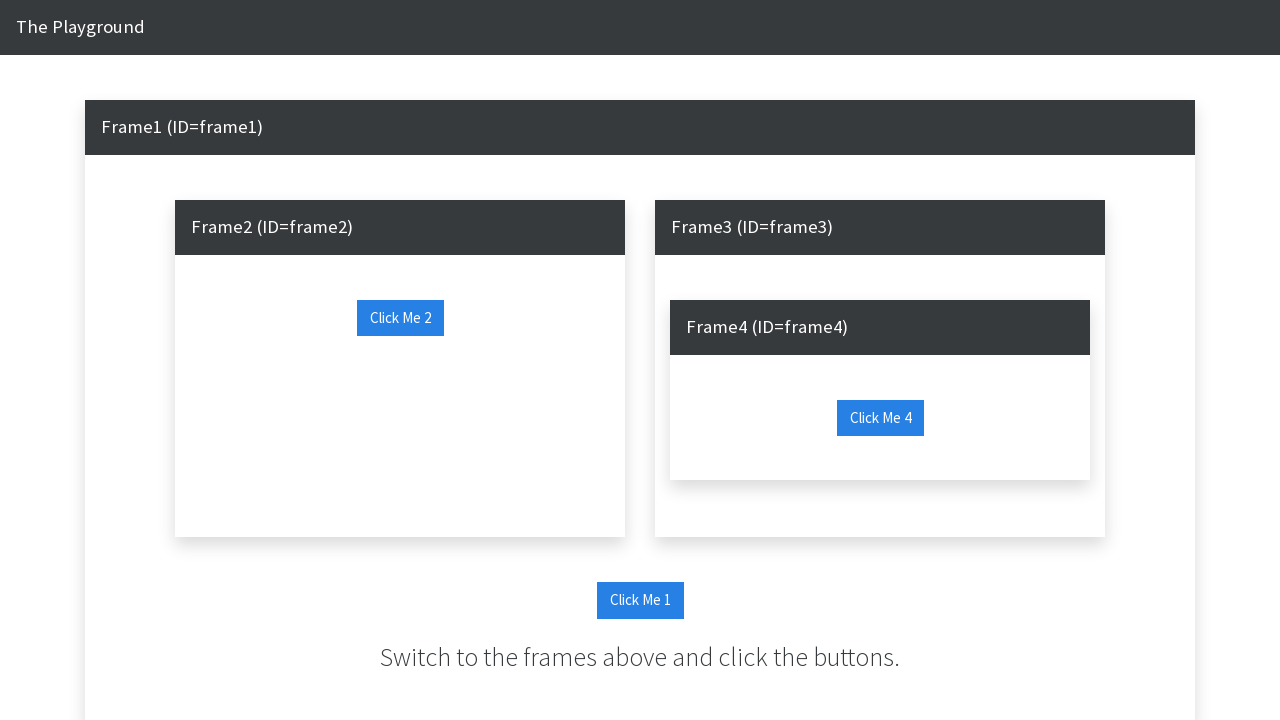

Verified navbar text 'The Playground' on main page
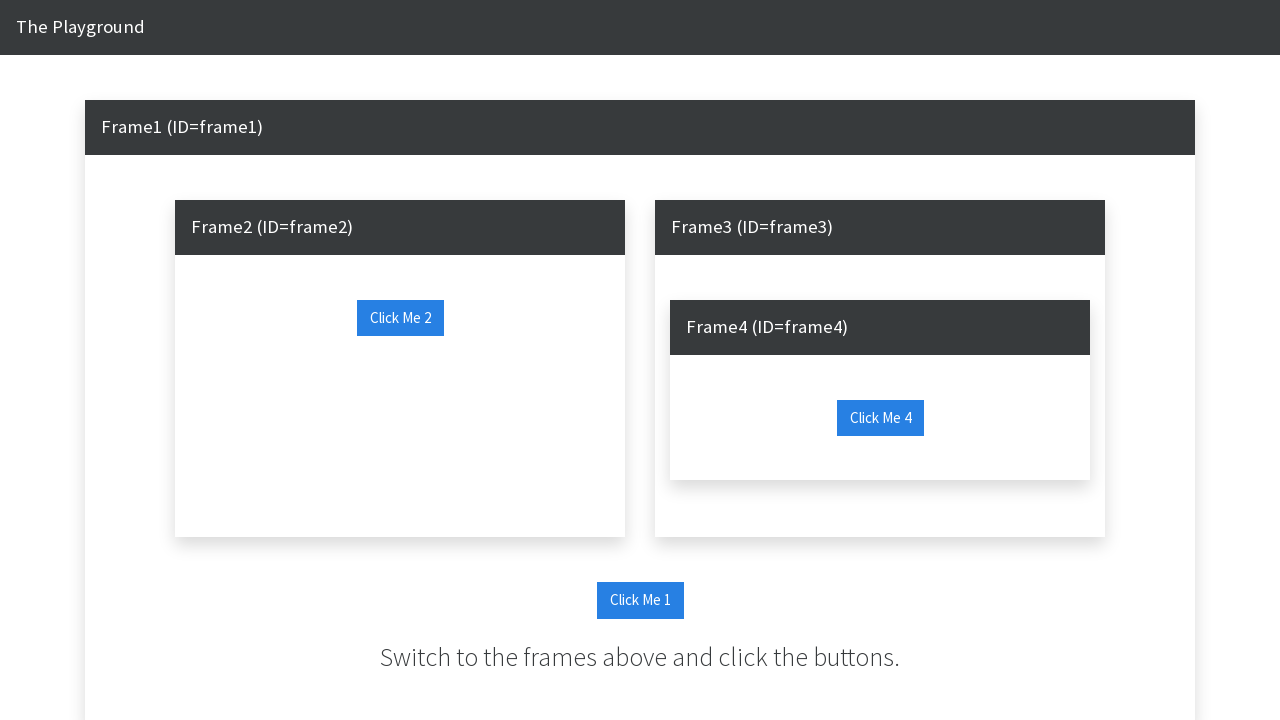

Located parent frame with id 'frame1'
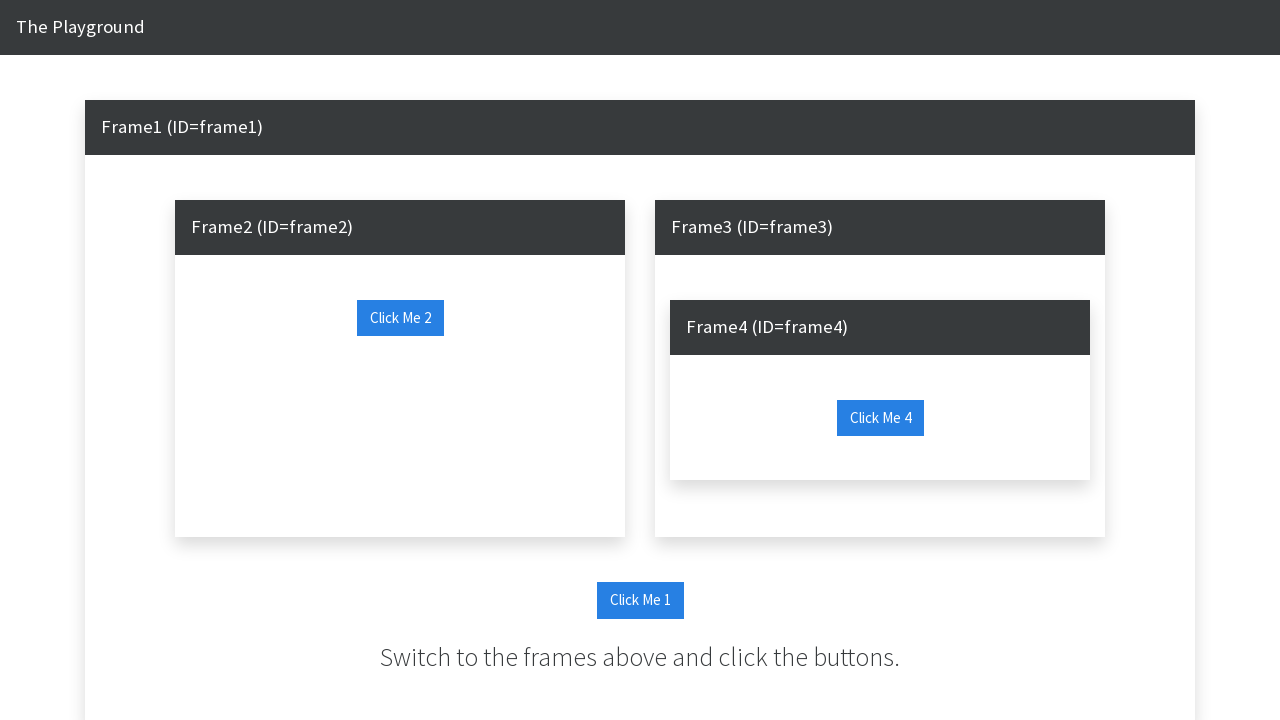

Verified instruction text in parent frame: 'Switch to the frames above and click the buttons.'
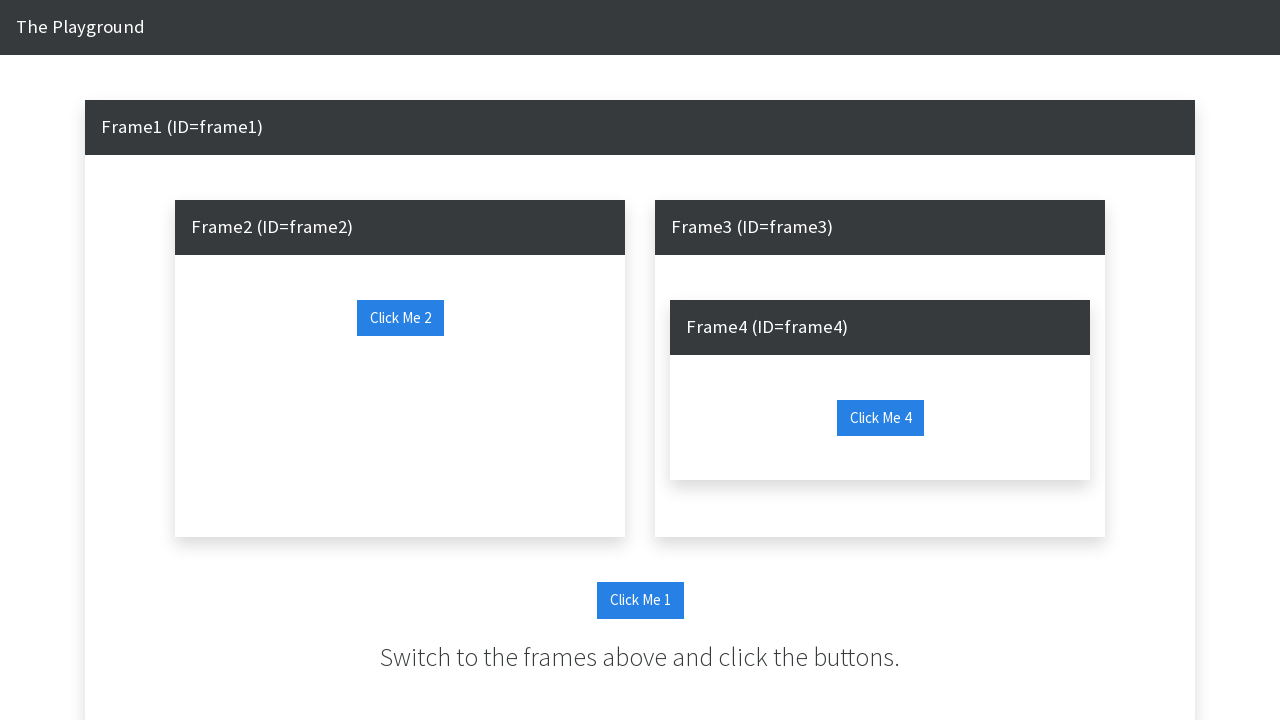

Clicked button with id 'click_me_1' inside parent frame at (640, 600) on #frame1 >> internal:control=enter-frame >> #click_me_1
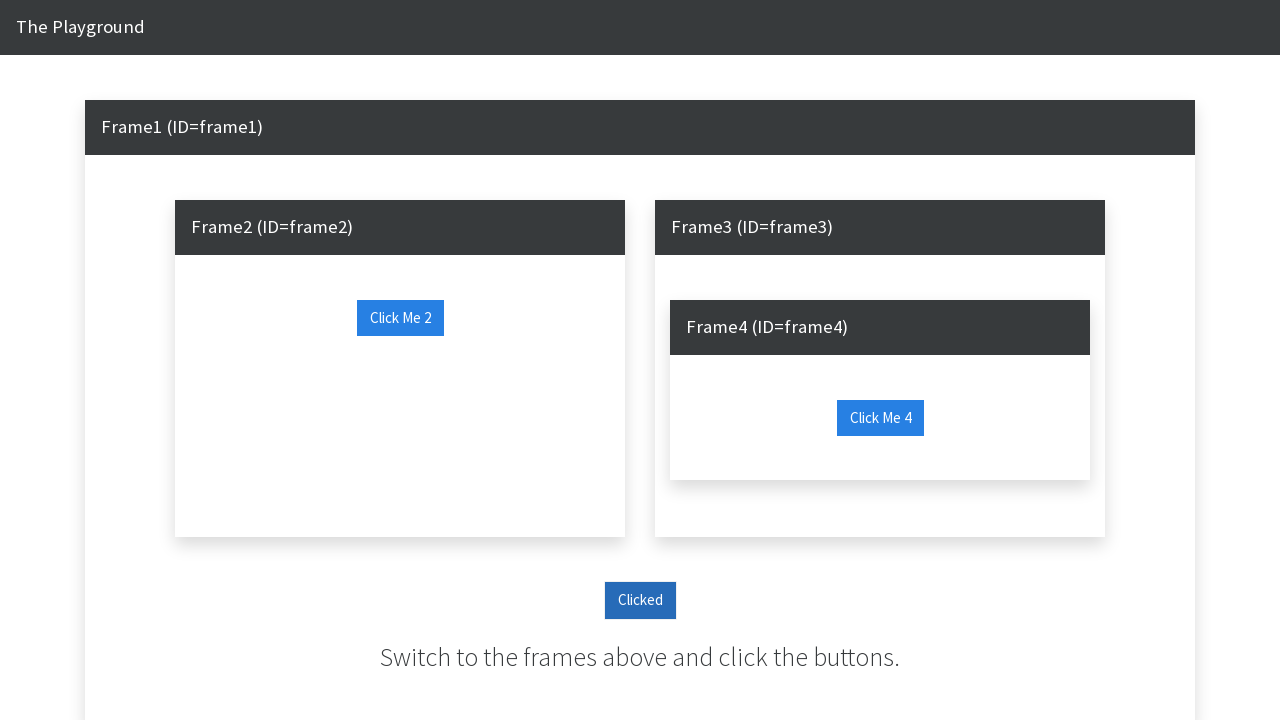

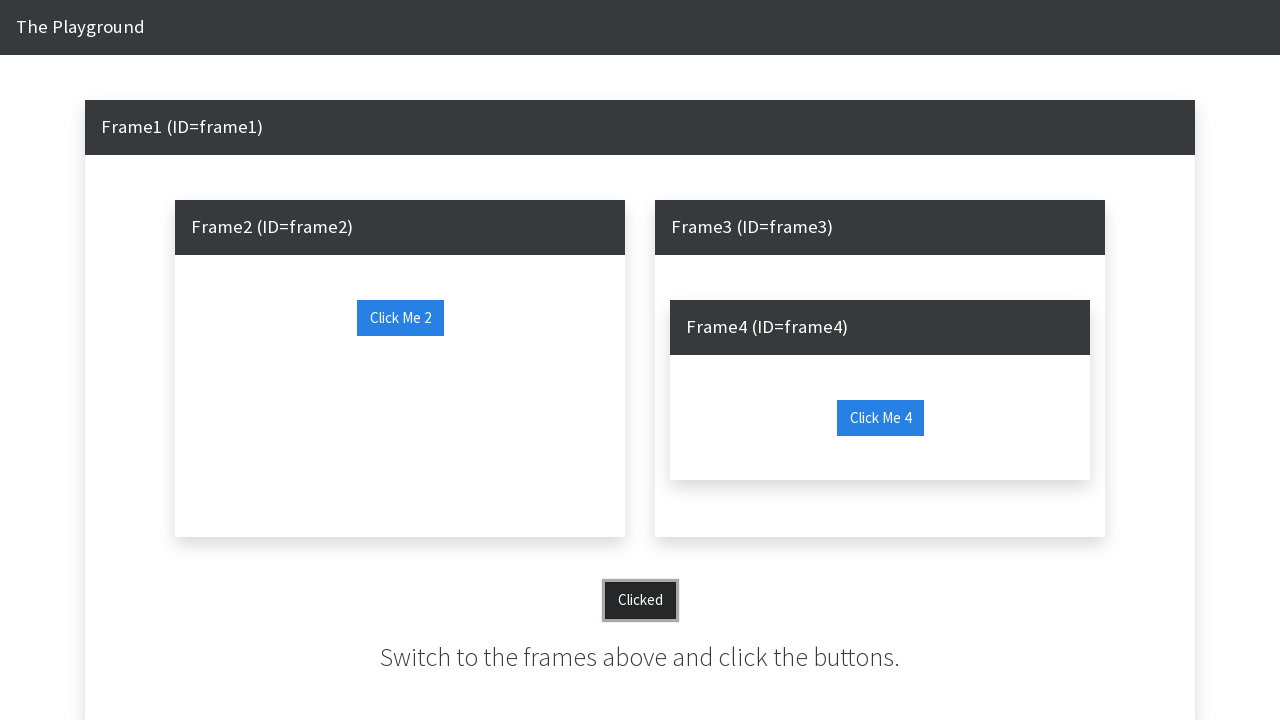